Tests mouse hover functionality by hovering over an element to reveal a dropdown or tooltip

Starting URL: https://rahulshettyacademy.com/AutomationPractice/

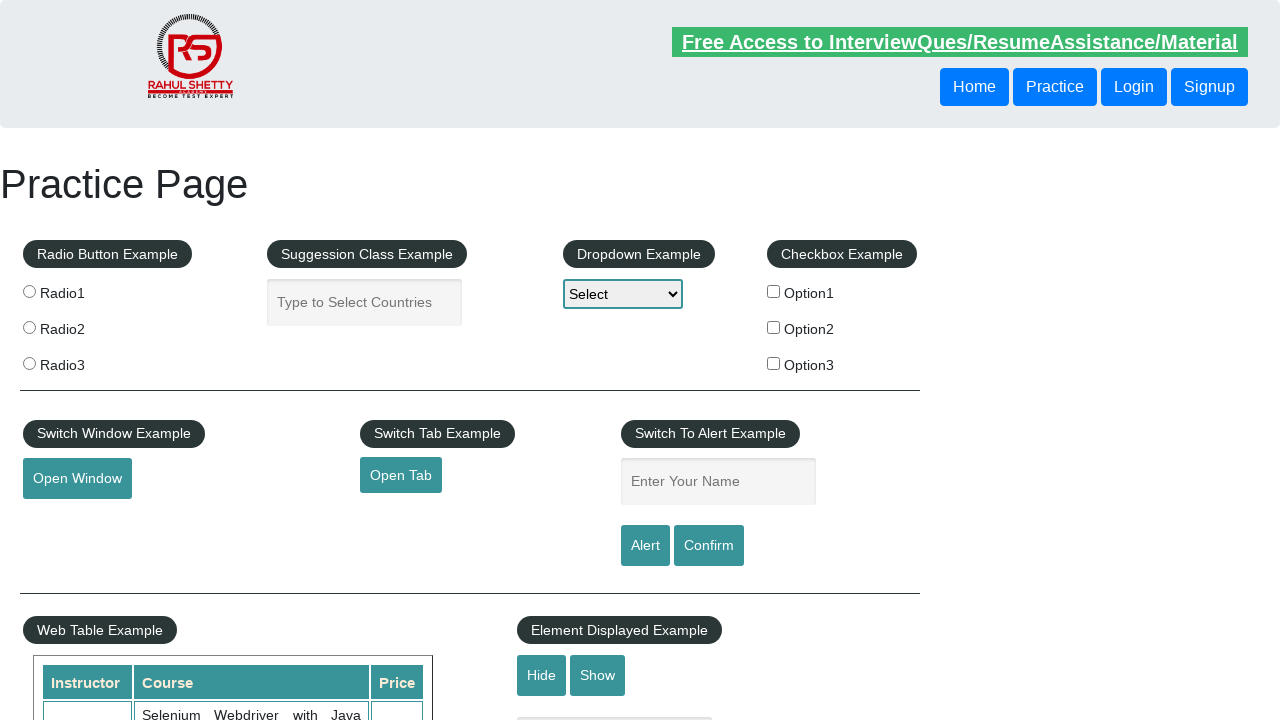

Hovered over mouse hover element to reveal dropdown or tooltip at (83, 361) on #mousehover
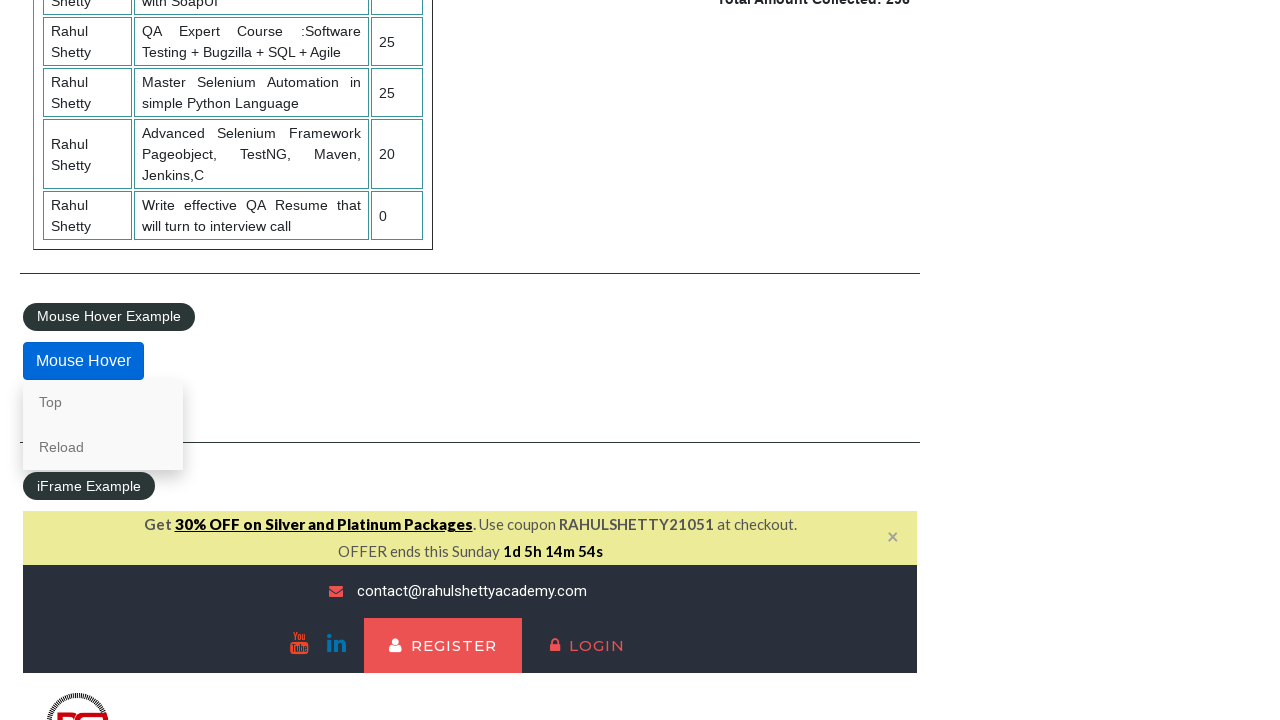

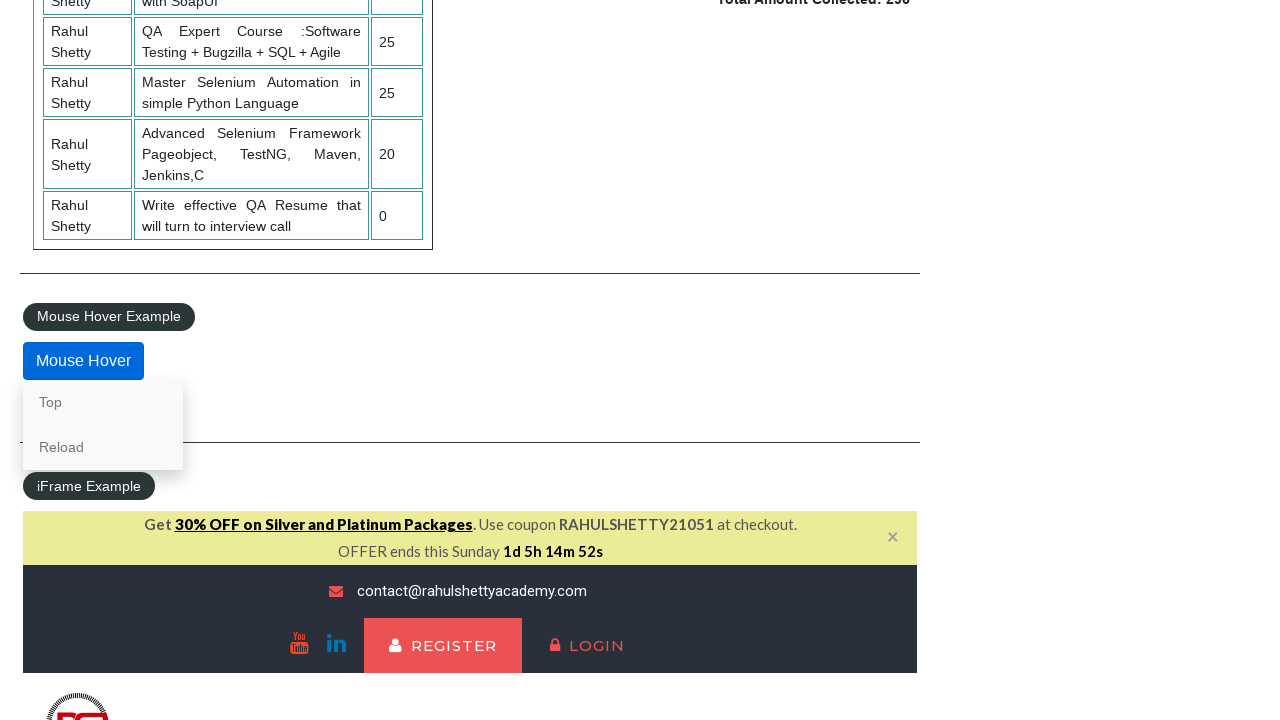